Tests button click actions by hovering over a right-click button element

Starting URL: https://demoqa.com/buttons

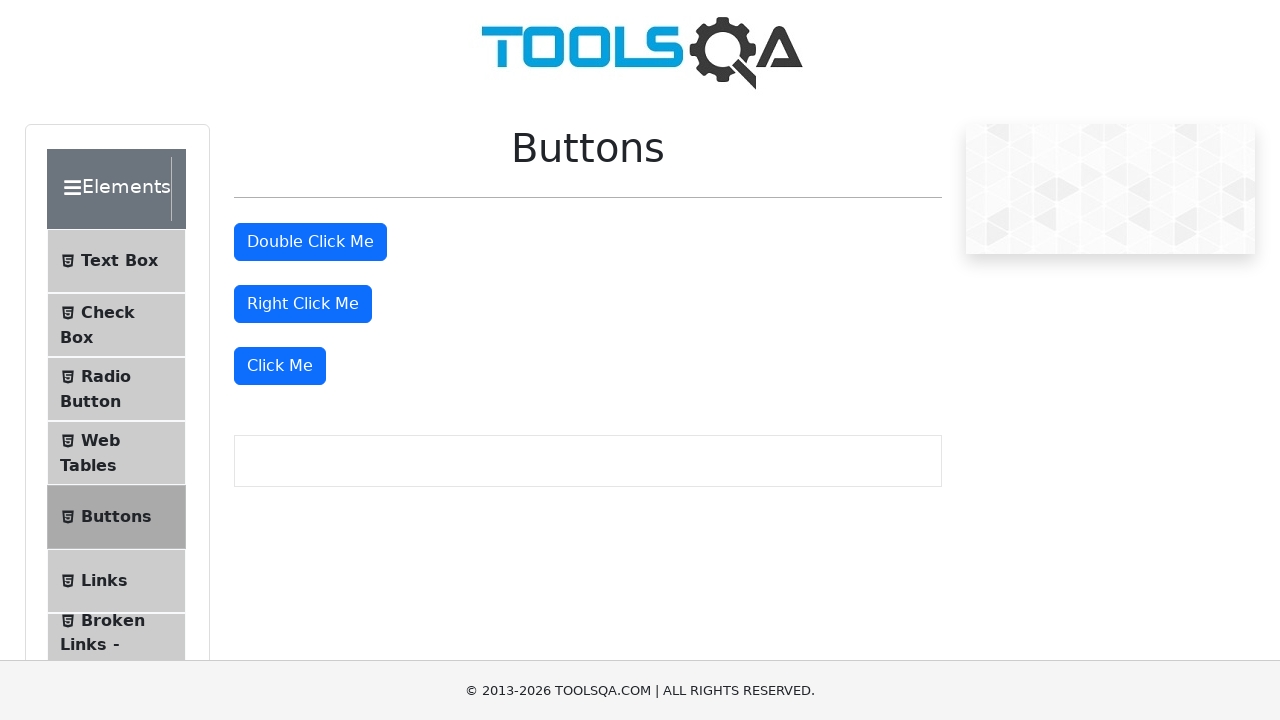

Navigated to https://demoqa.com/buttons
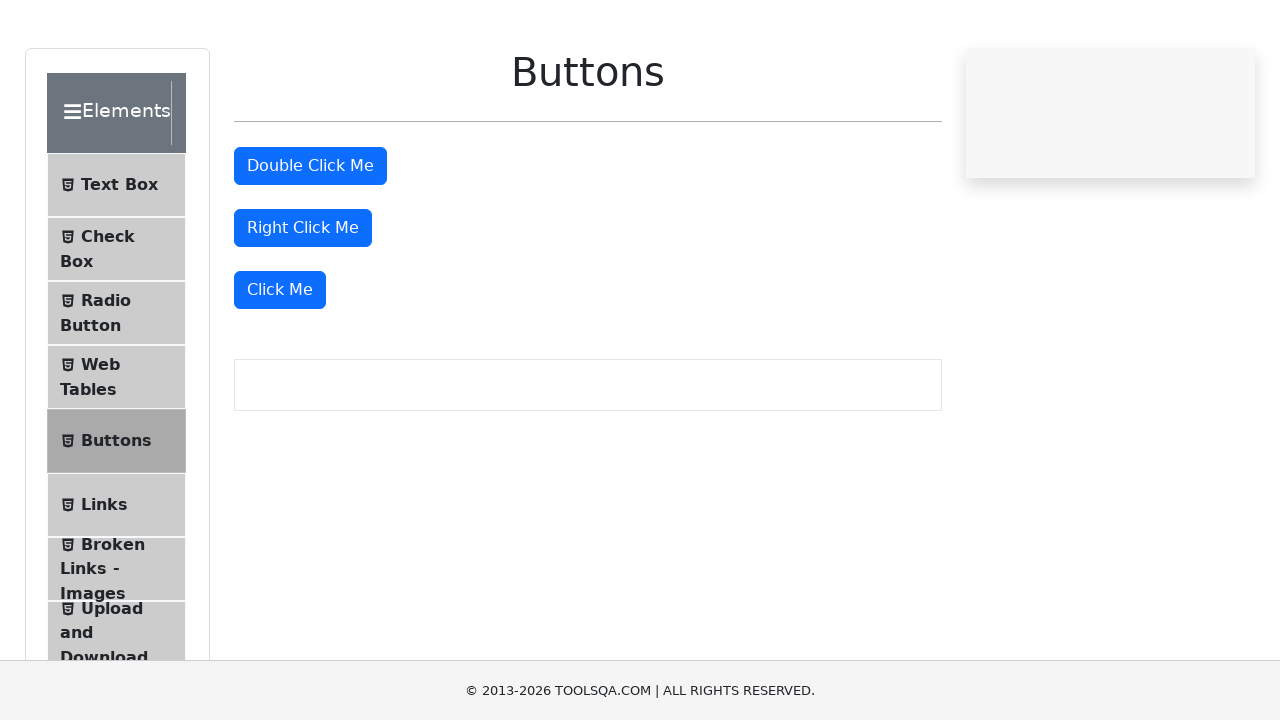

Hovered over right-click button element at (303, 304) on #rightClickBtn
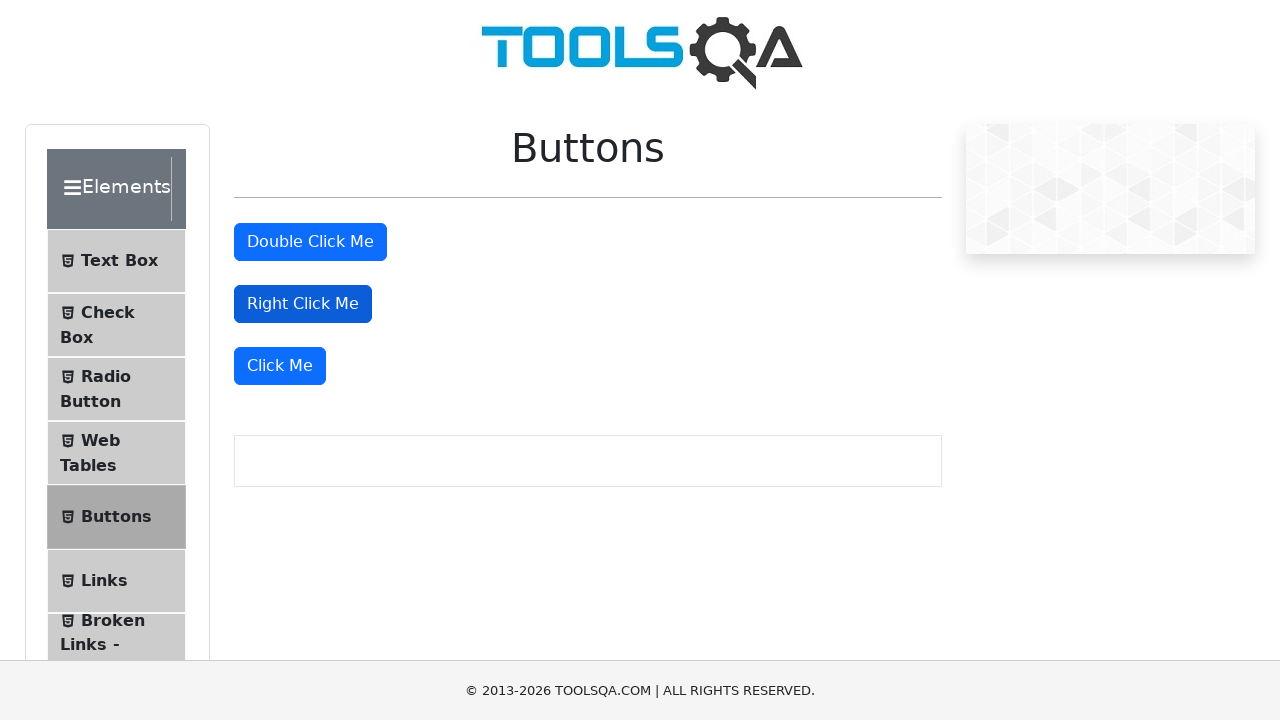

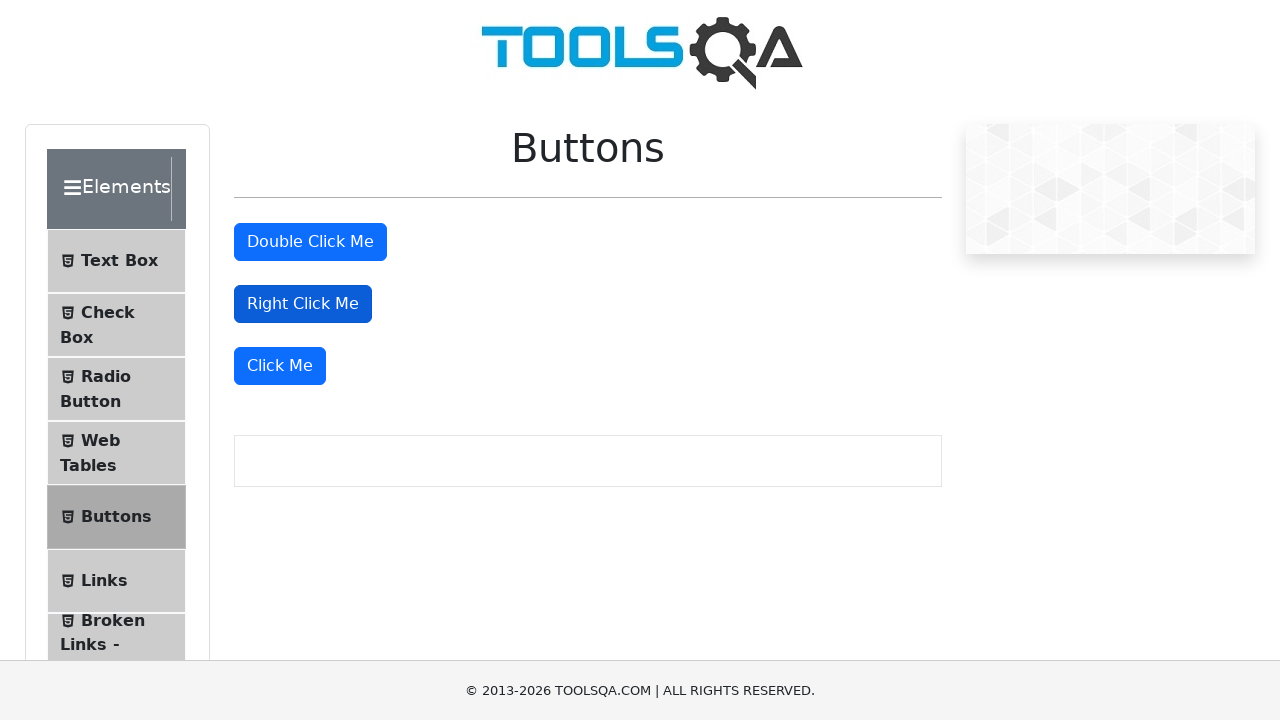